Tests right-click context menu functionality by opening menu, hovering over quit option, and clicking it

Starting URL: http://swisnl.github.io/jQuery-contextMenu/demo.html

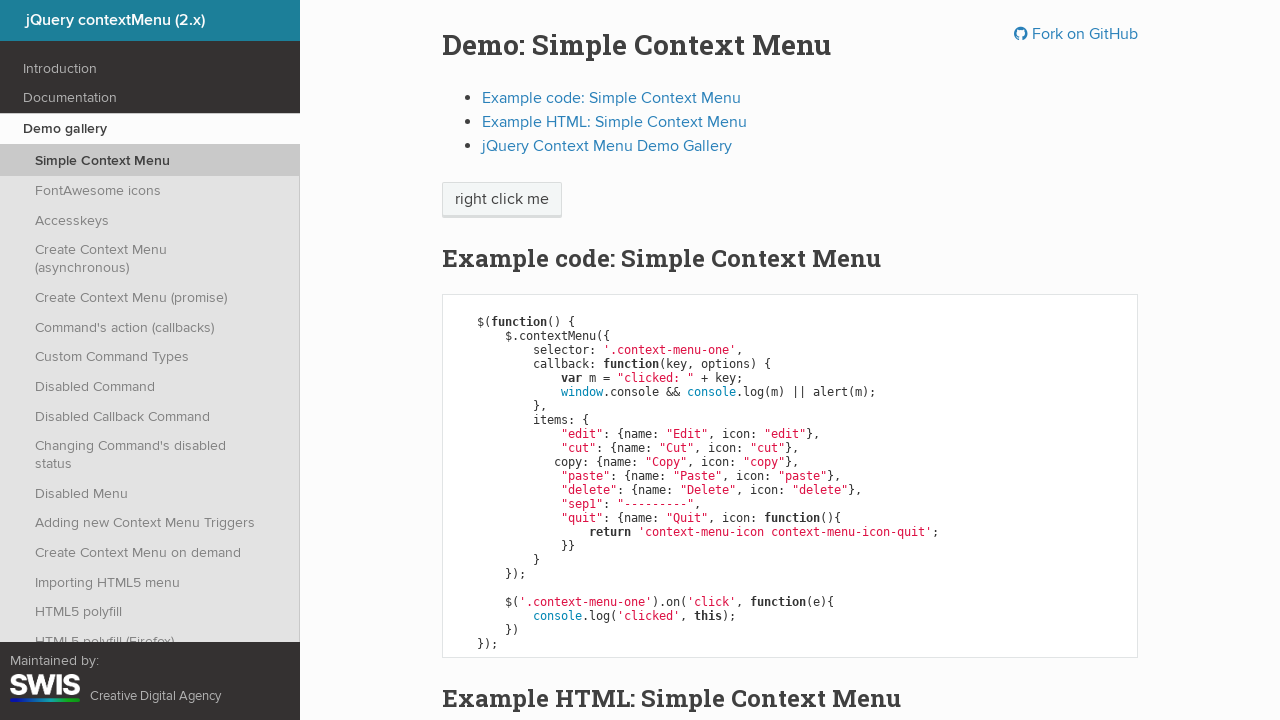

Right-clicked on 'right click me' element to open context menu at (502, 200) on //span[text()='right click me']
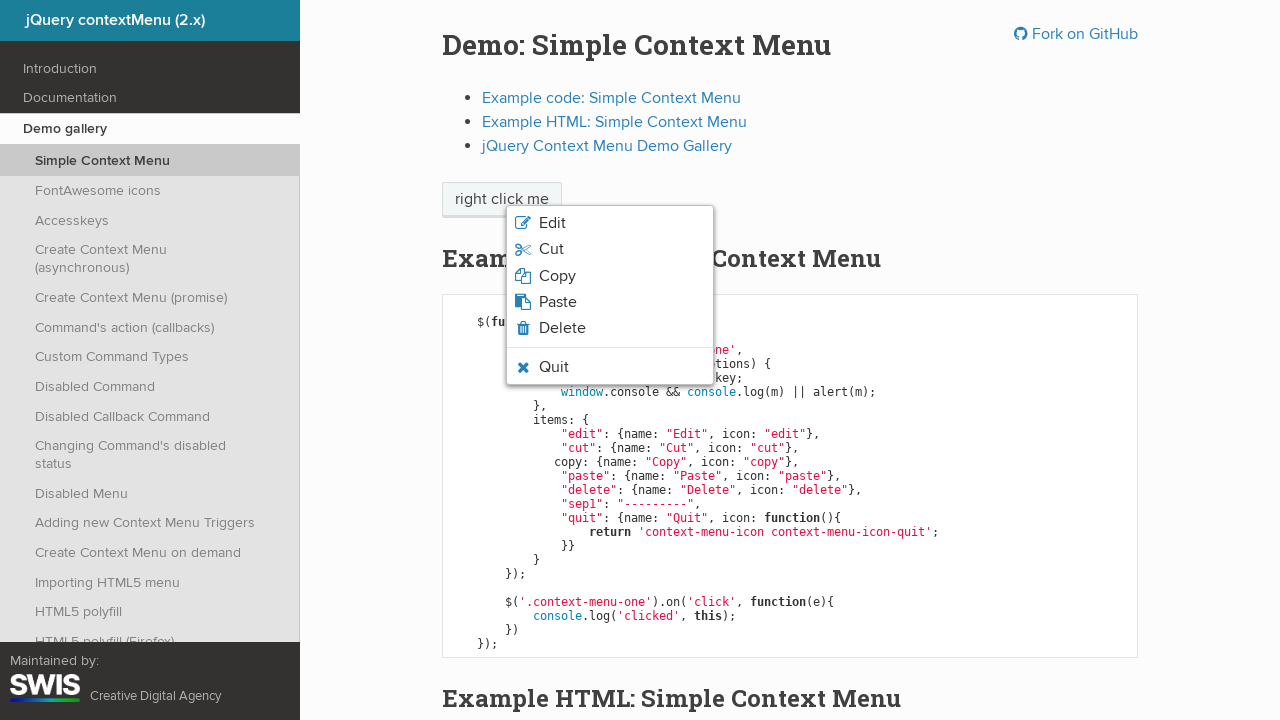

Hovered over quit option in context menu at (610, 367) on li.context-menu-icon-quit
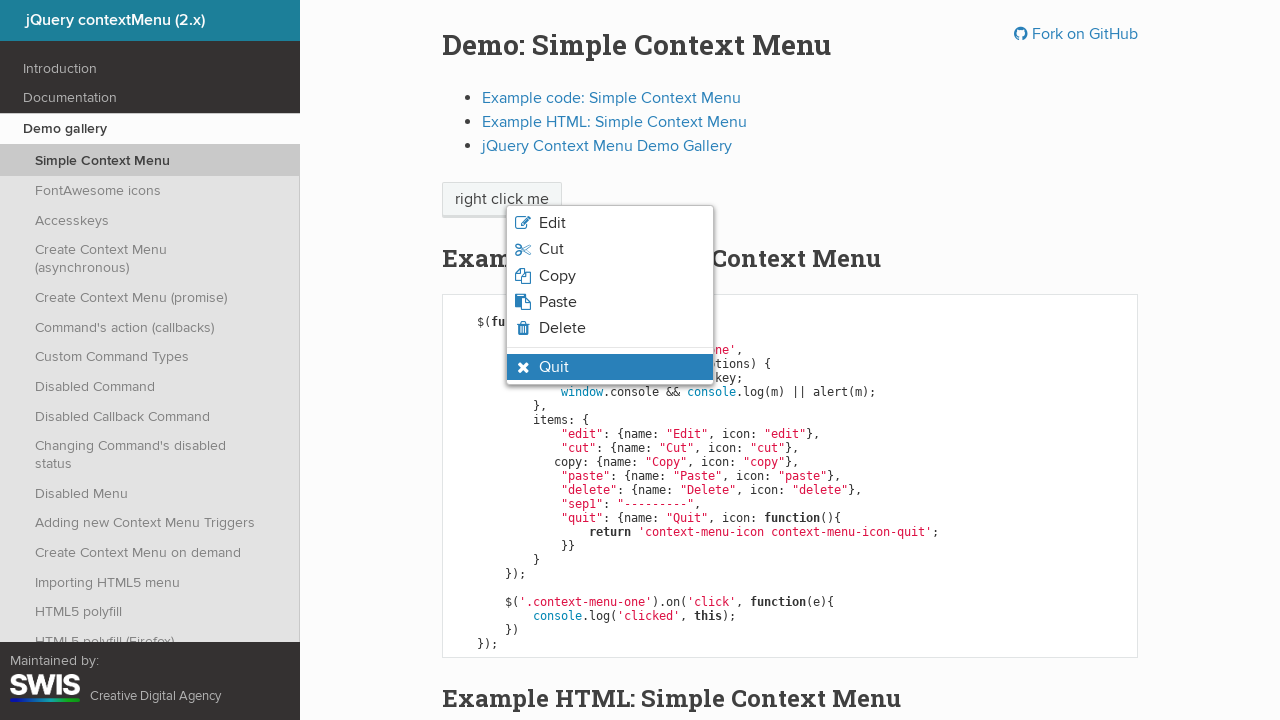

Verified quit option has hover state and is visible
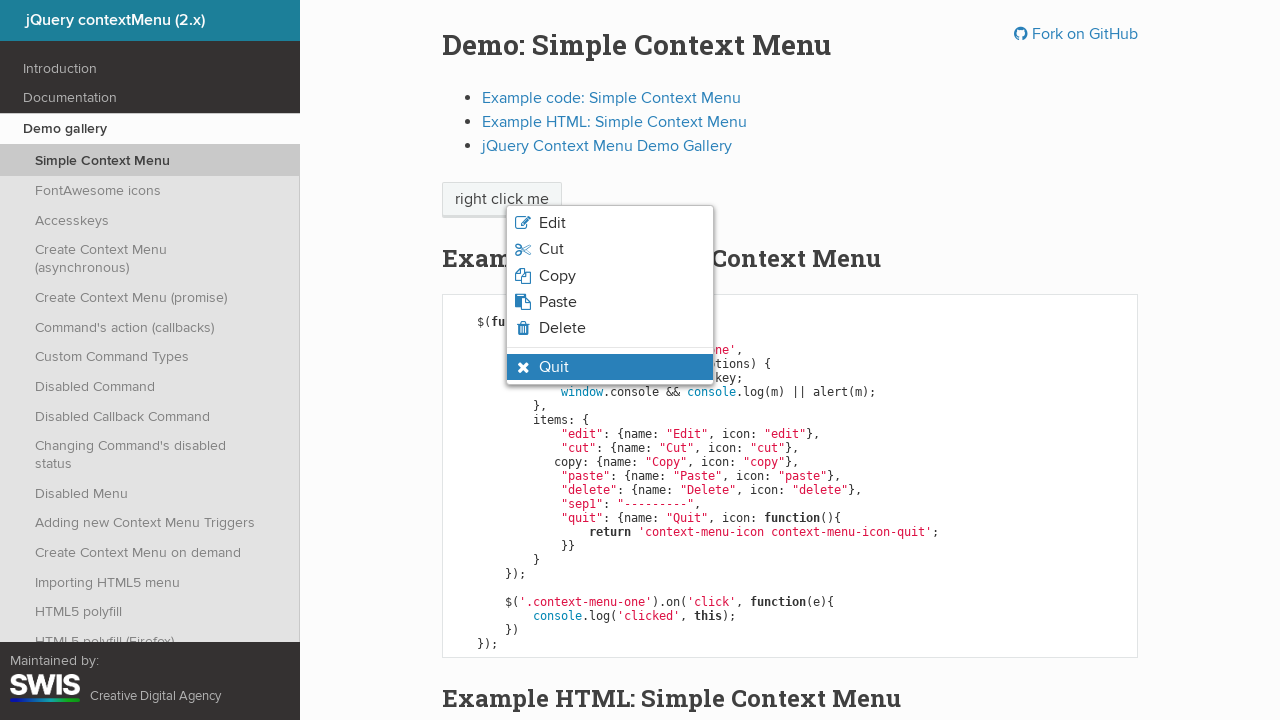

Clicked quit option from context menu at (610, 367) on li.context-menu-icon-quit
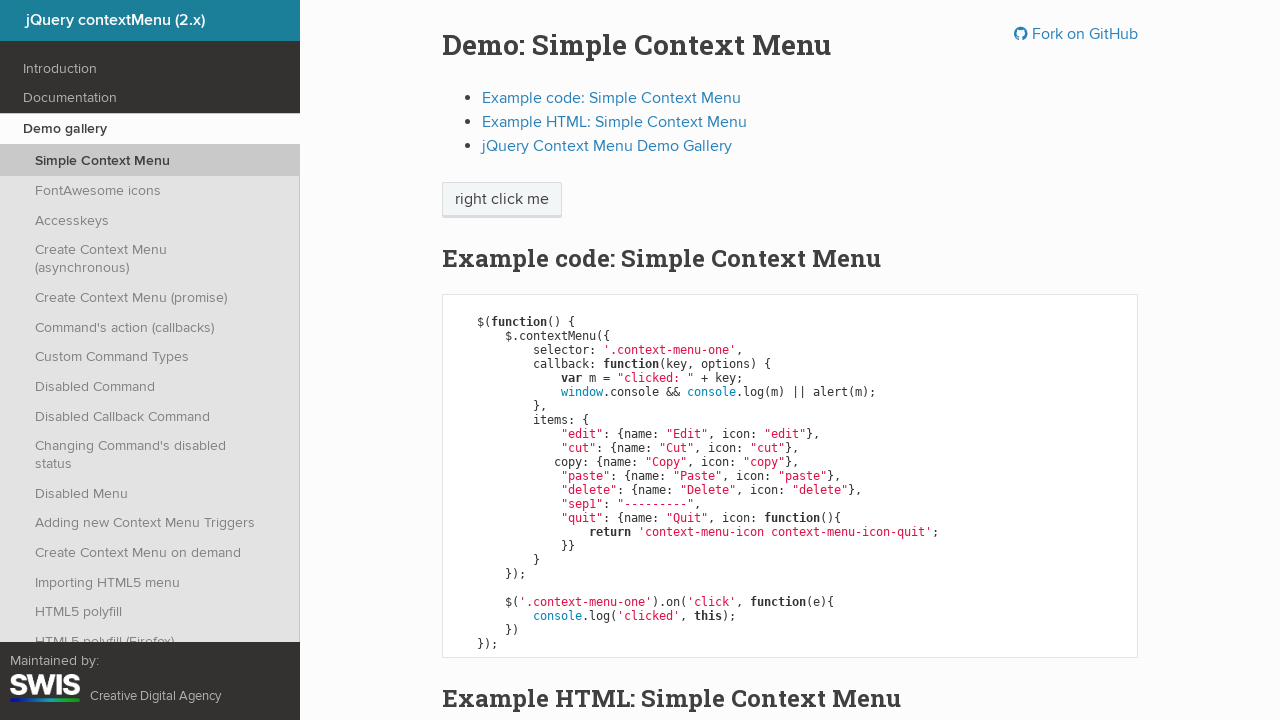

Set up dialog handler to accept confirmation alert
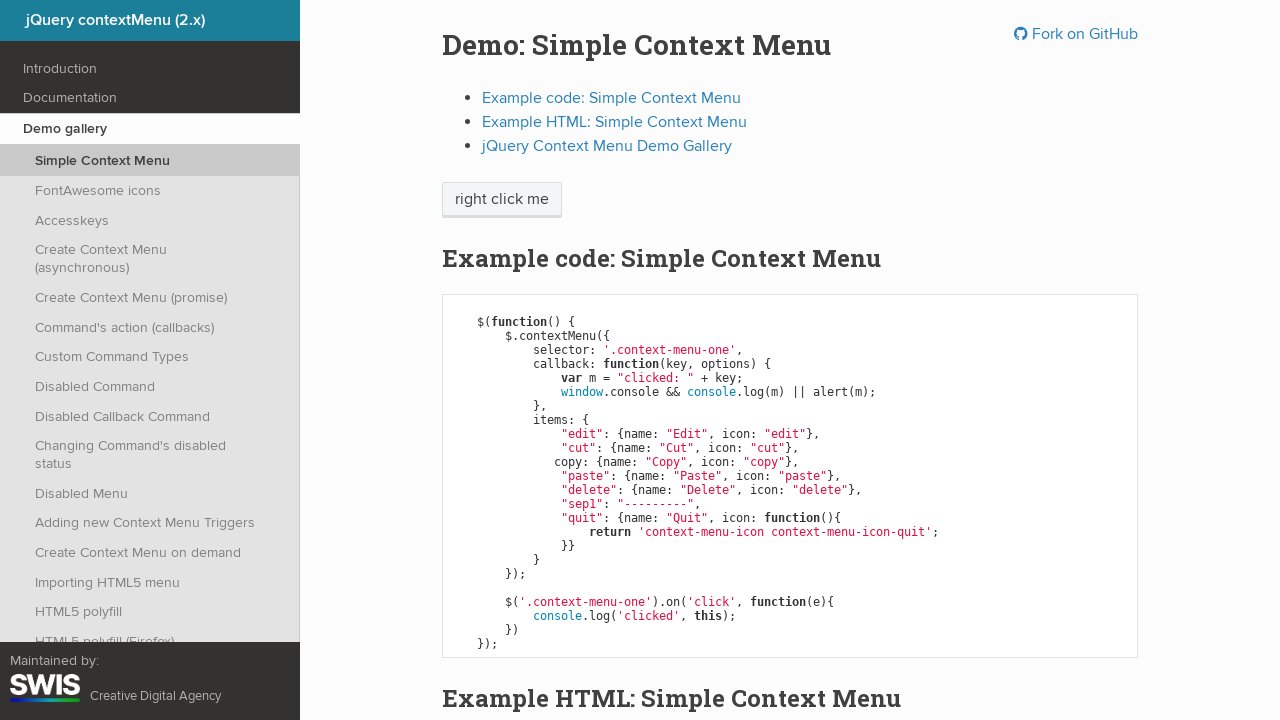

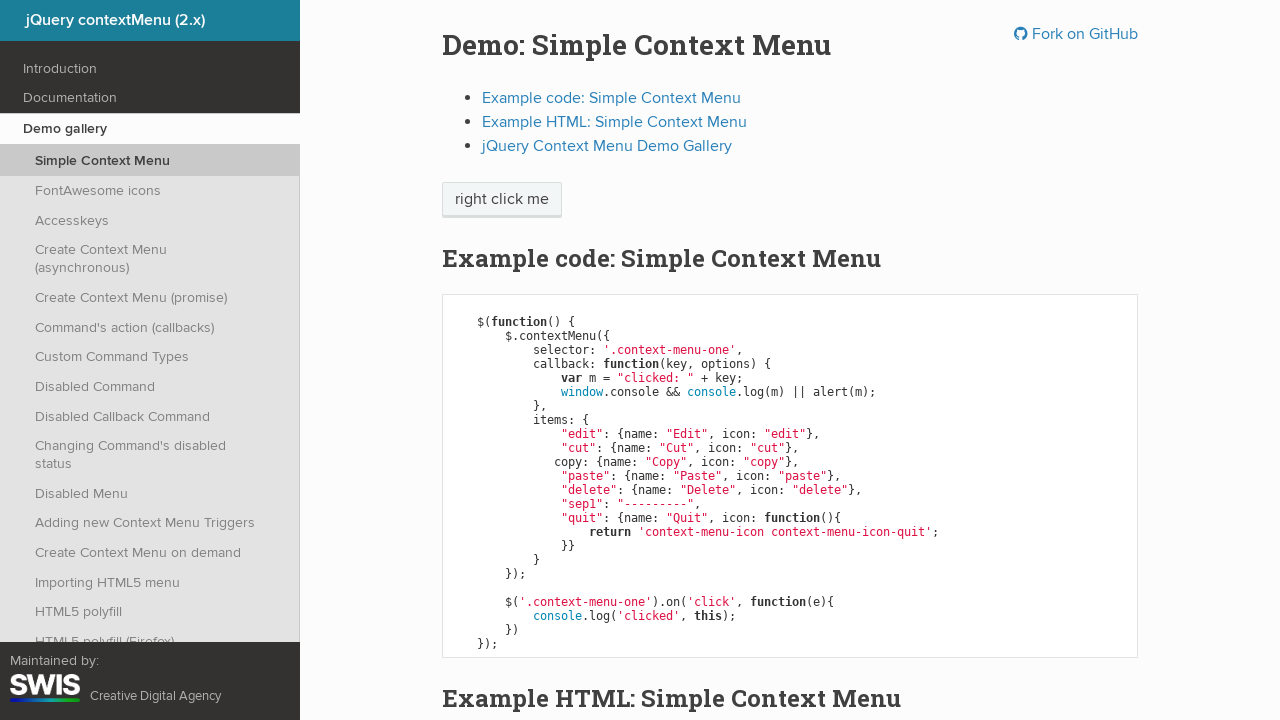